Tests that registration fails with an appropriate error message when attempting to register with an already existing username.

Starting URL: http://parabank.parasoft.com/parabank/register.htm

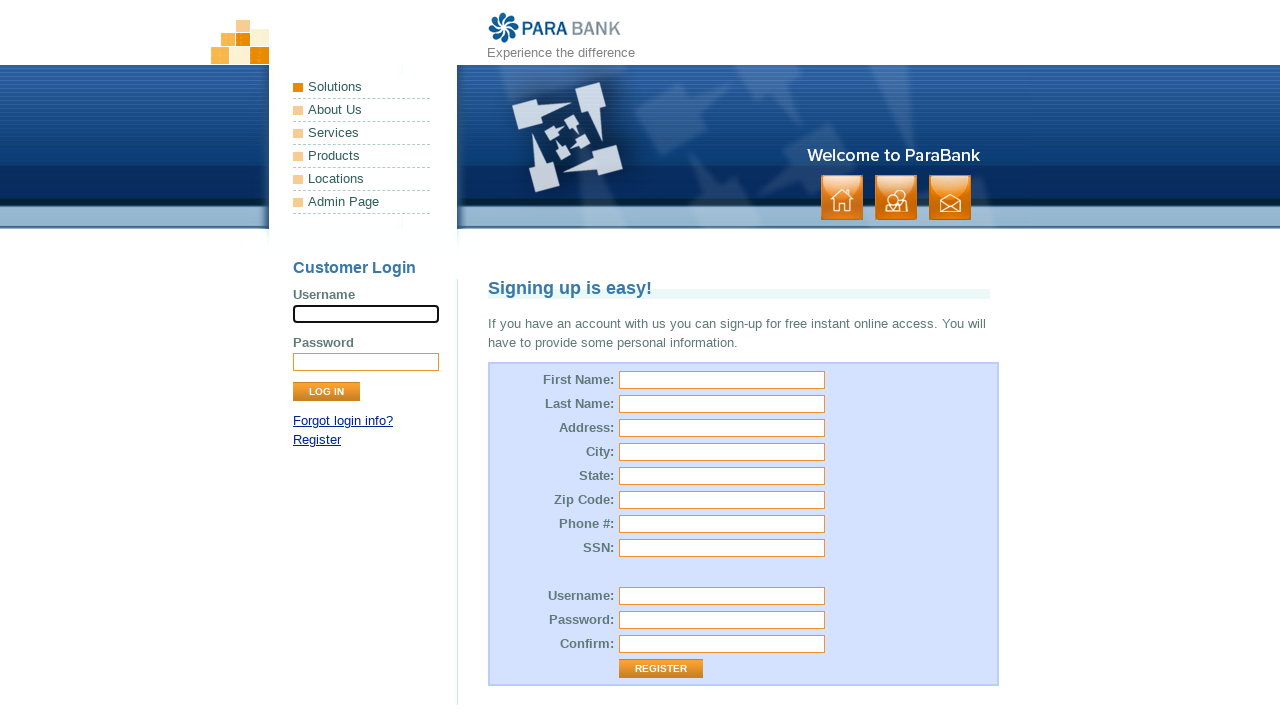

Waited for registration page to load
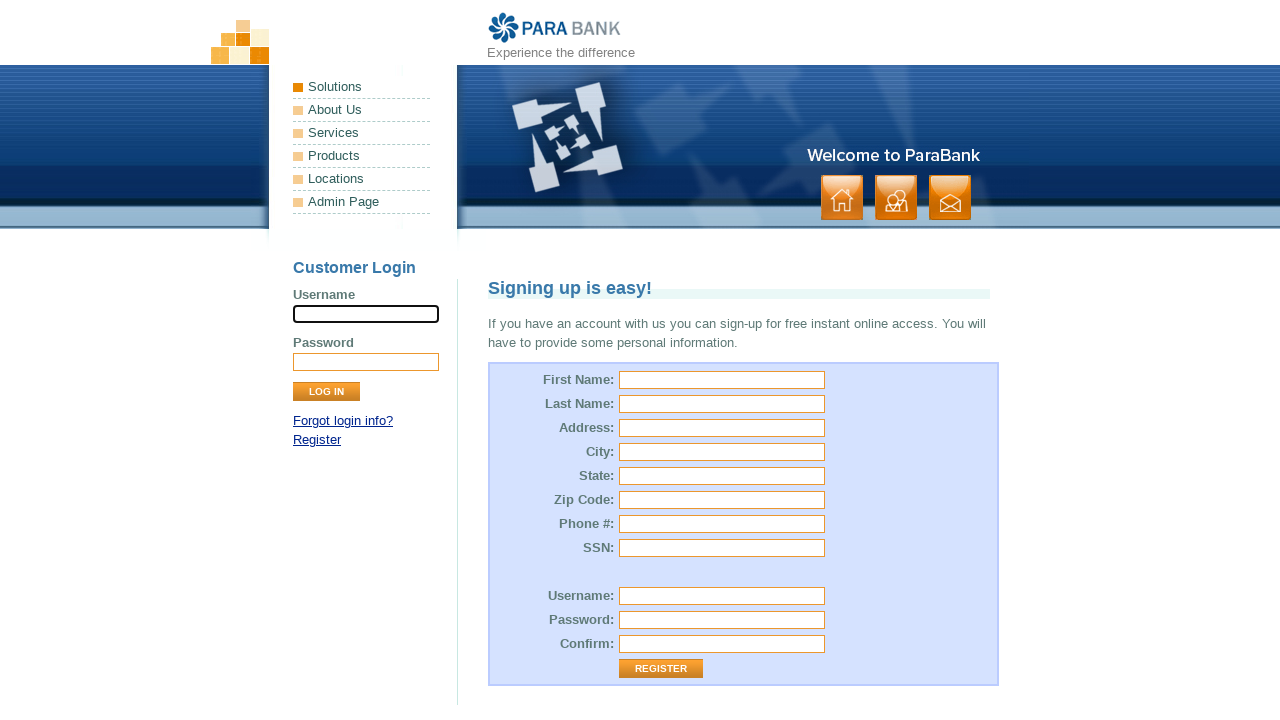

Filled first name with 'John' on input#customer\.firstName
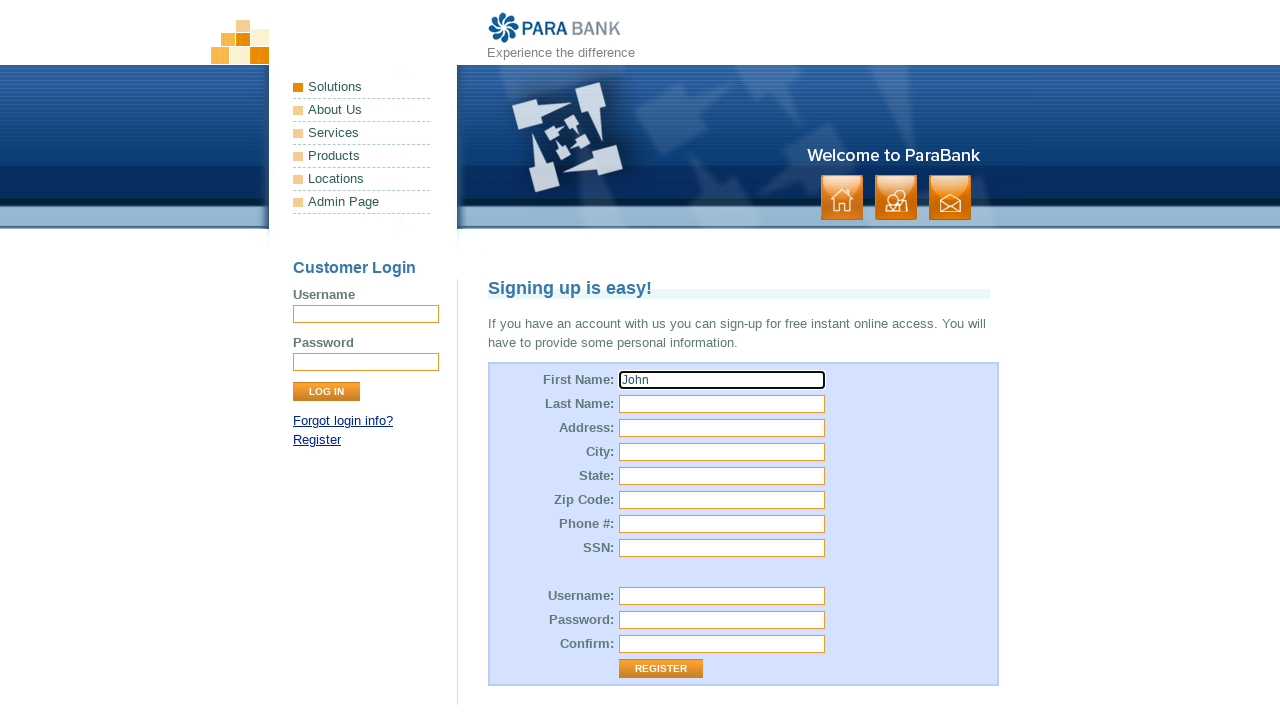

Filled last name with 'Doe' on input#customer\.lastName
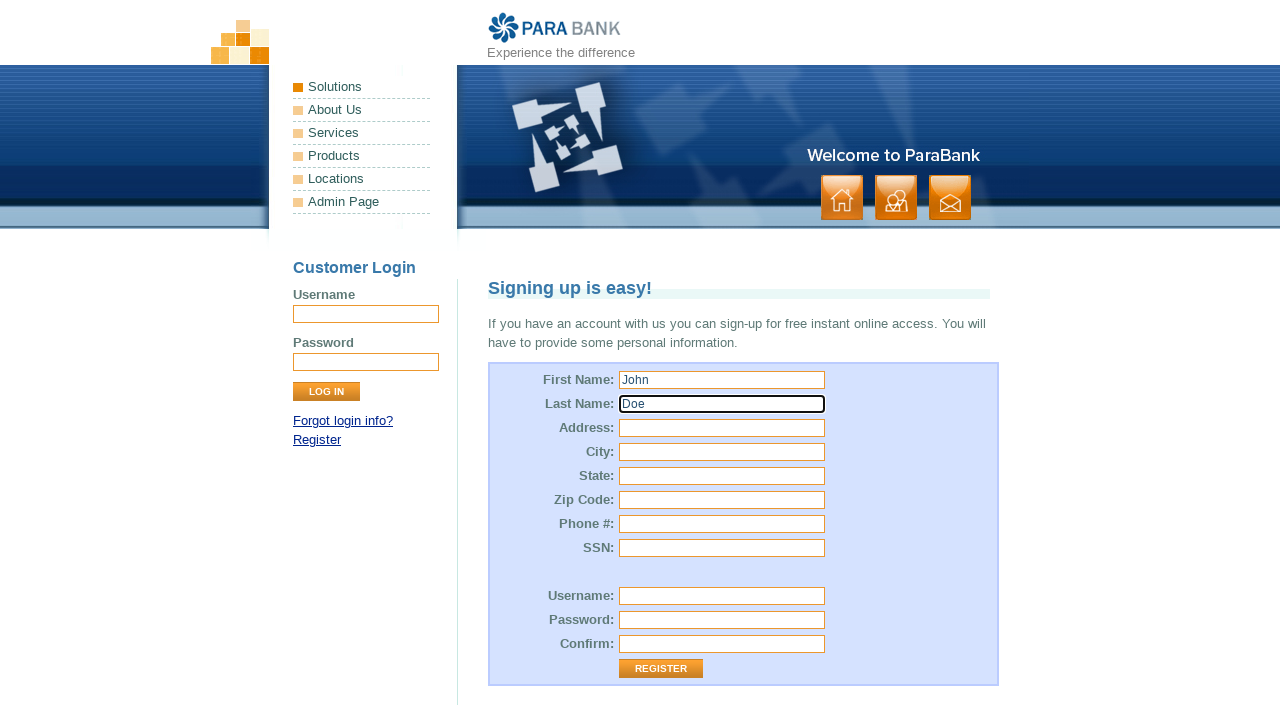

Filled street address with 'Main Street 100' on input#customer\.address\.street
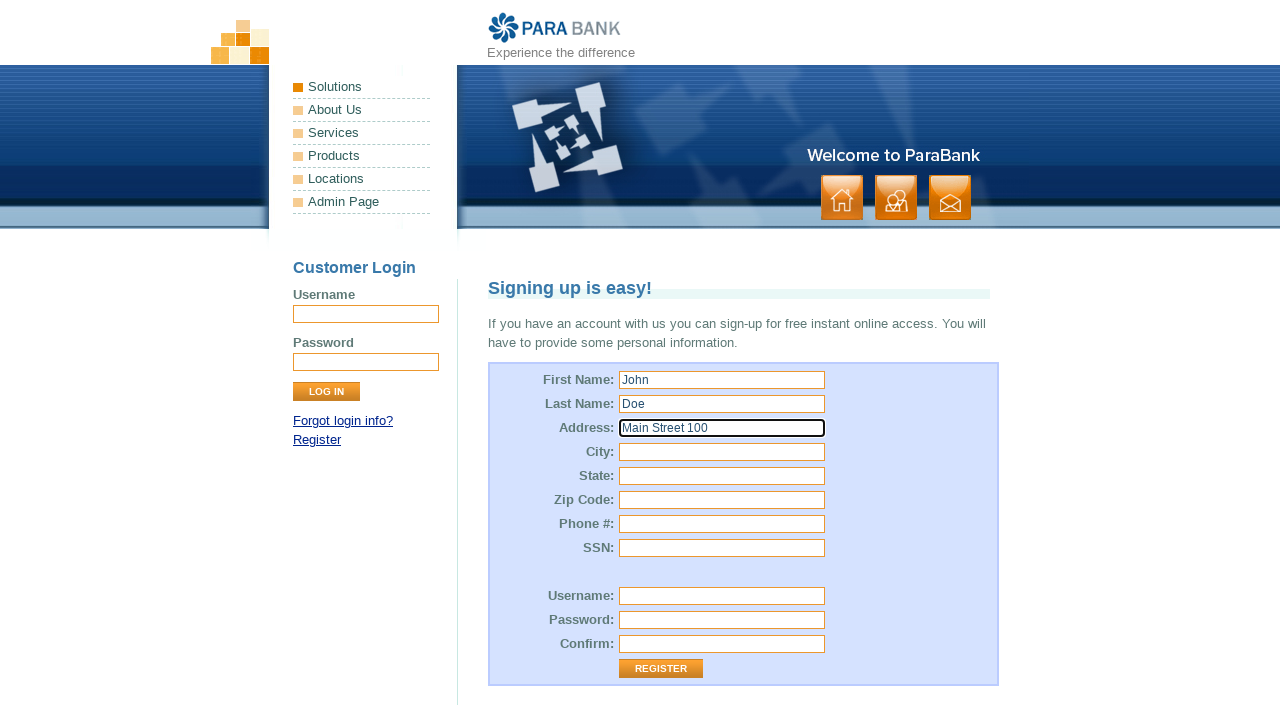

Filled city with 'Boston' on input#customer\.address\.city
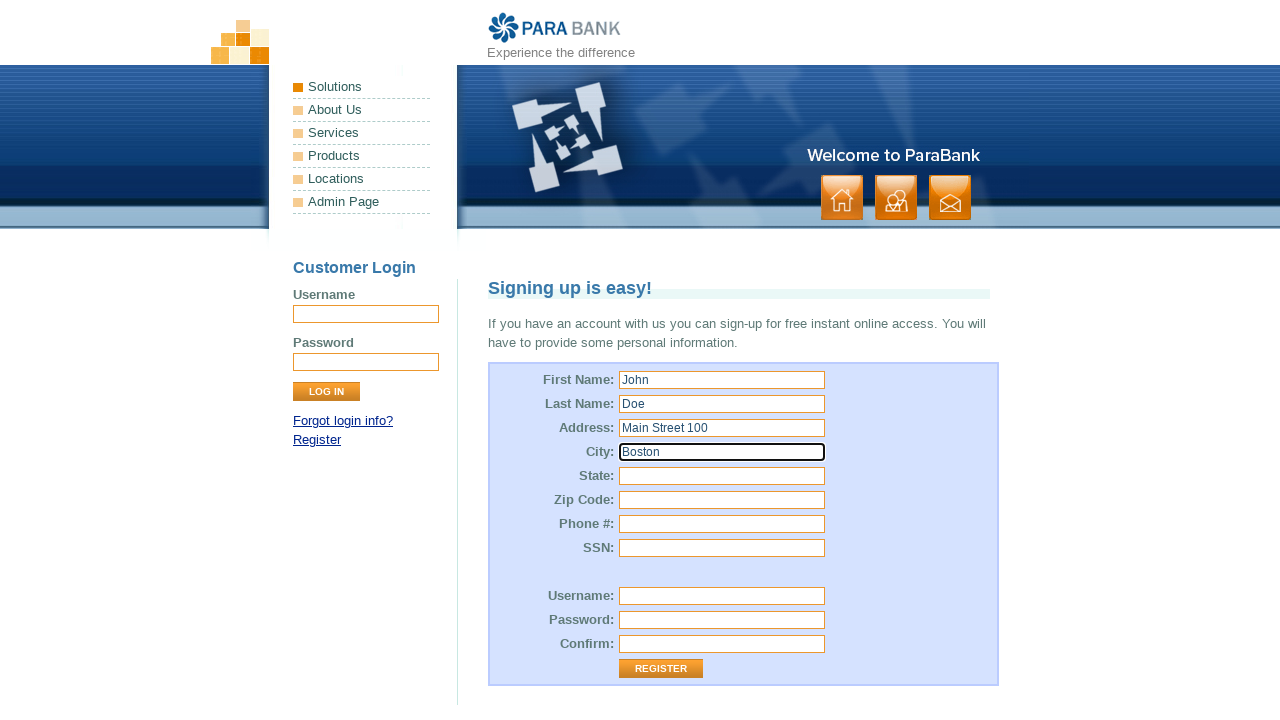

Filled state with 'Massachusetts' on input#customer\.address\.state
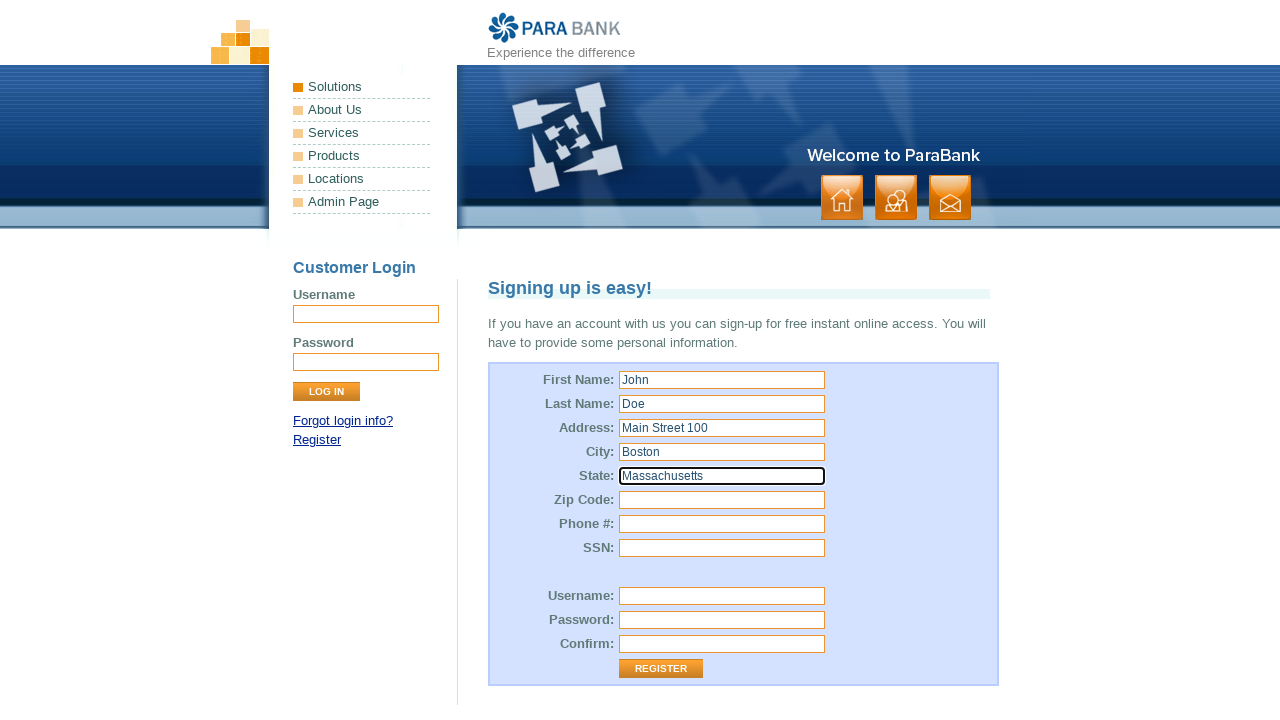

Filled zip code with '02101' on input#customer\.address\.zipCode
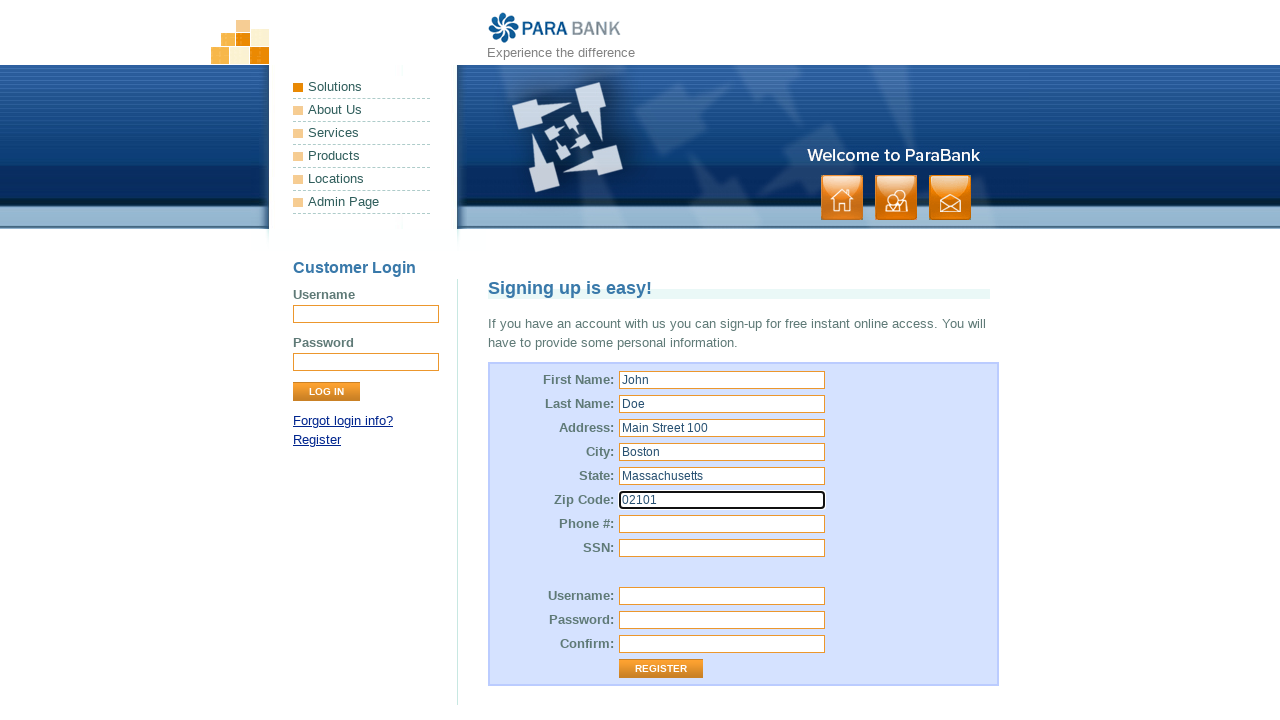

Filled SSN with '123456789' on input#customer\.ssn
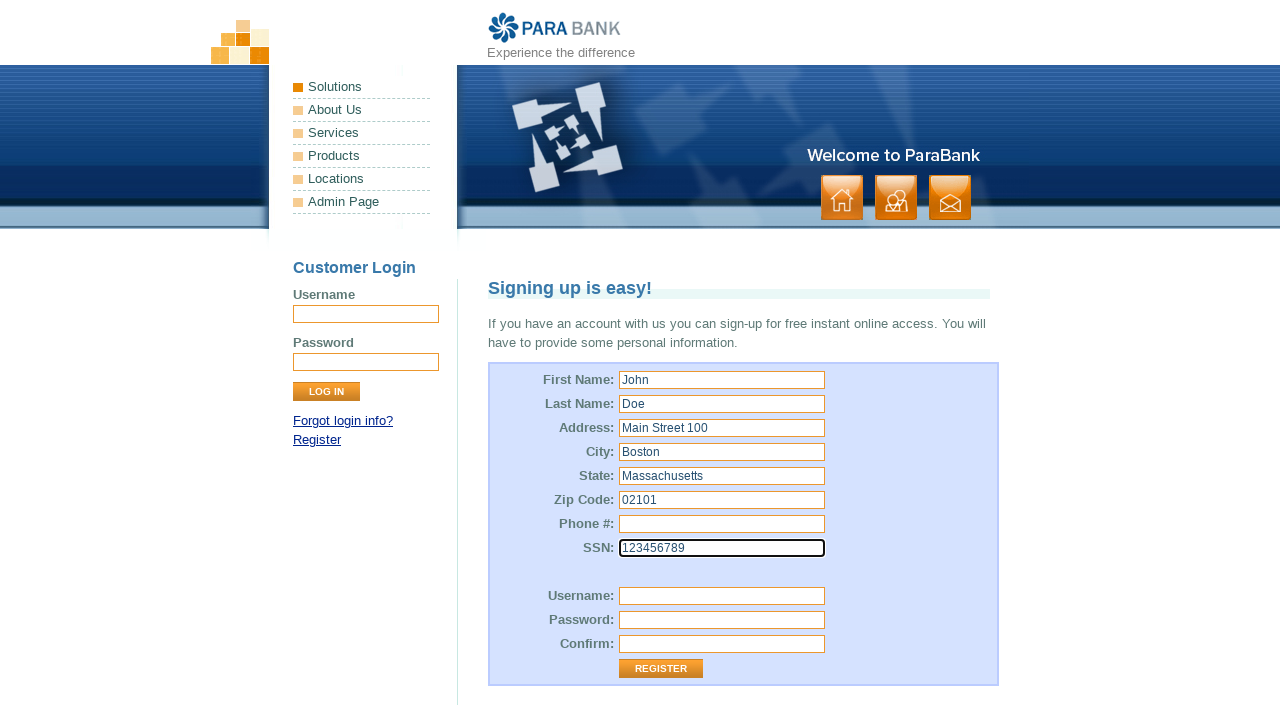

Filled username with 'john' (existing username) on input#customer\.username
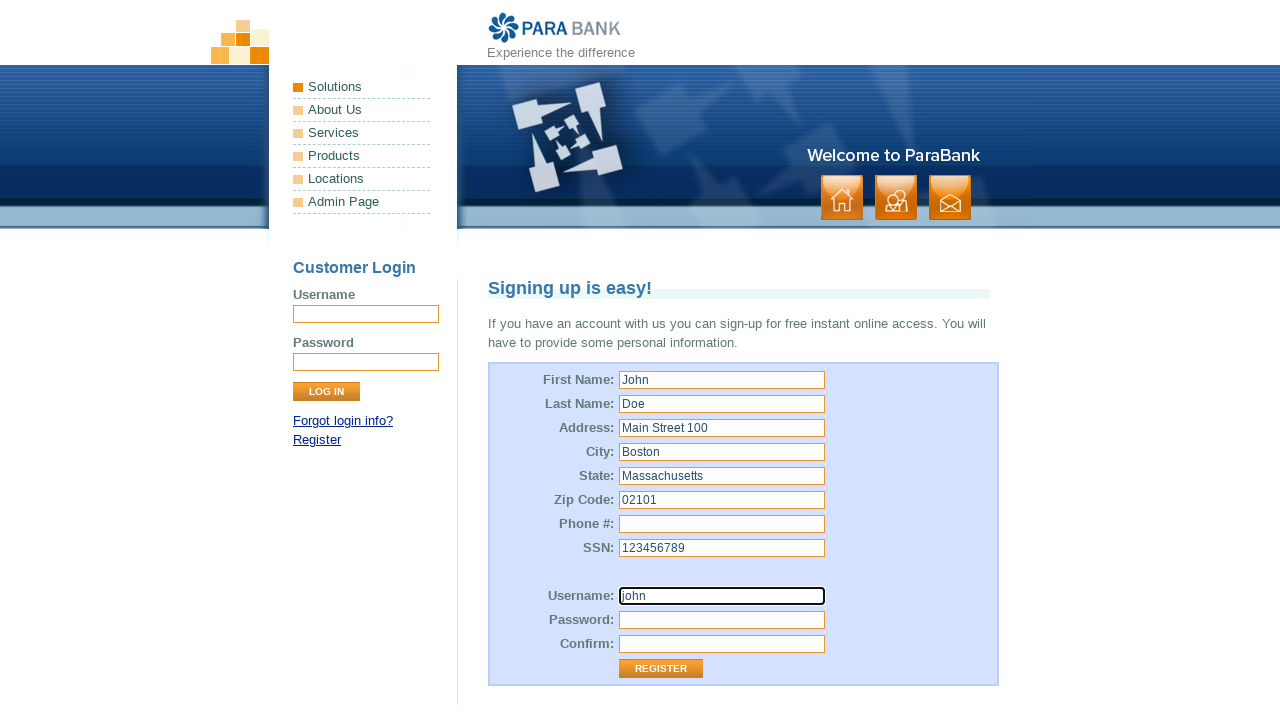

Filled password with 'testpass' on input#customer\.password
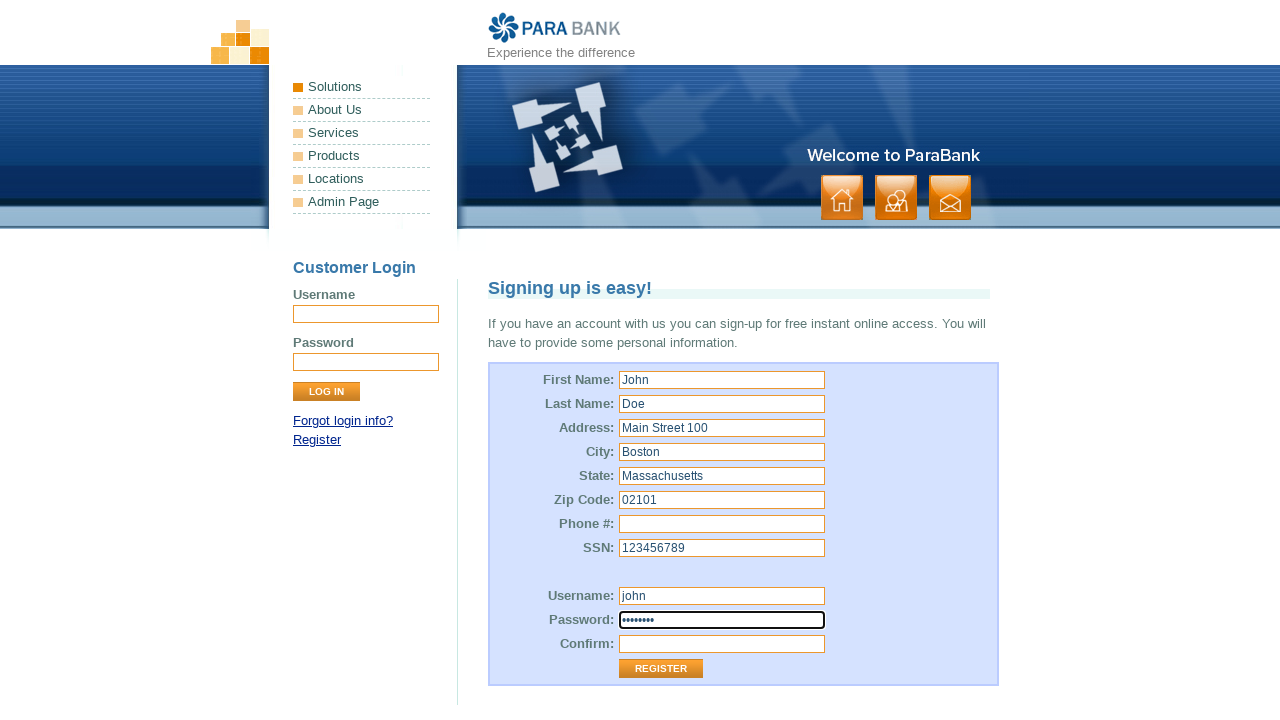

Filled repeated password with 'testpass' on input#repeatedPassword
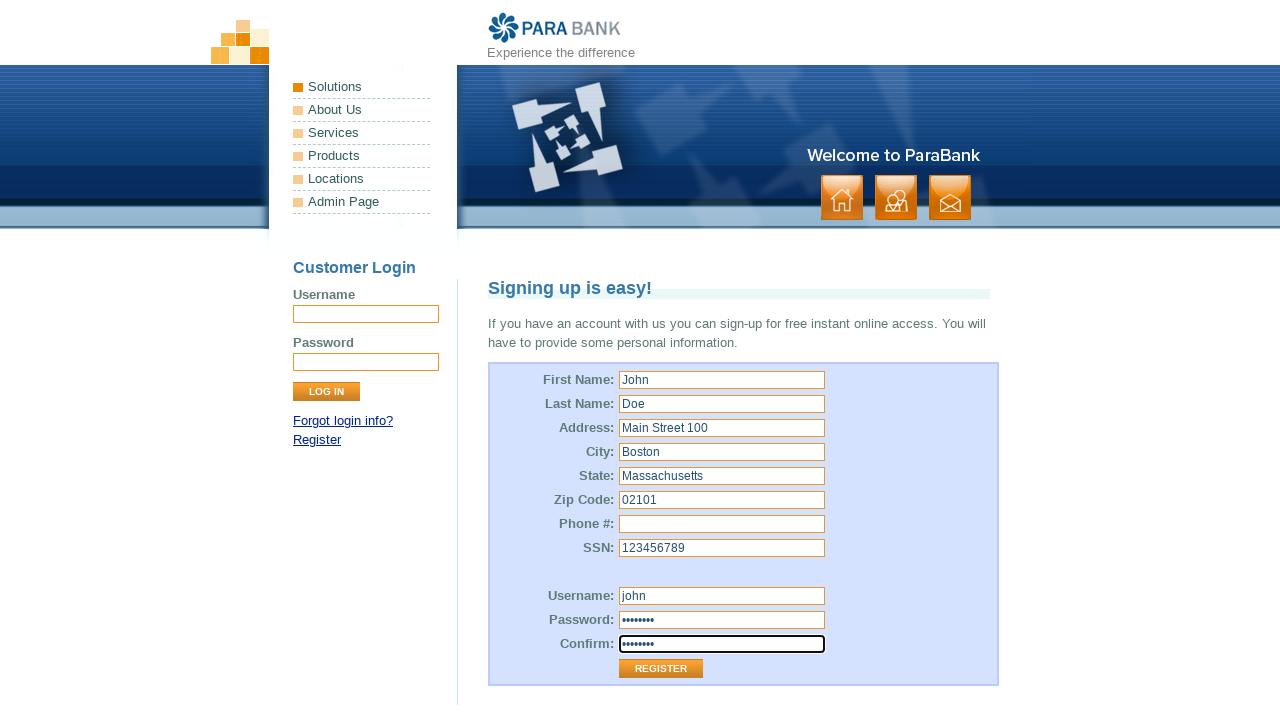

Clicked Register button to submit the form at (661, 669) on input.button[value='Register']
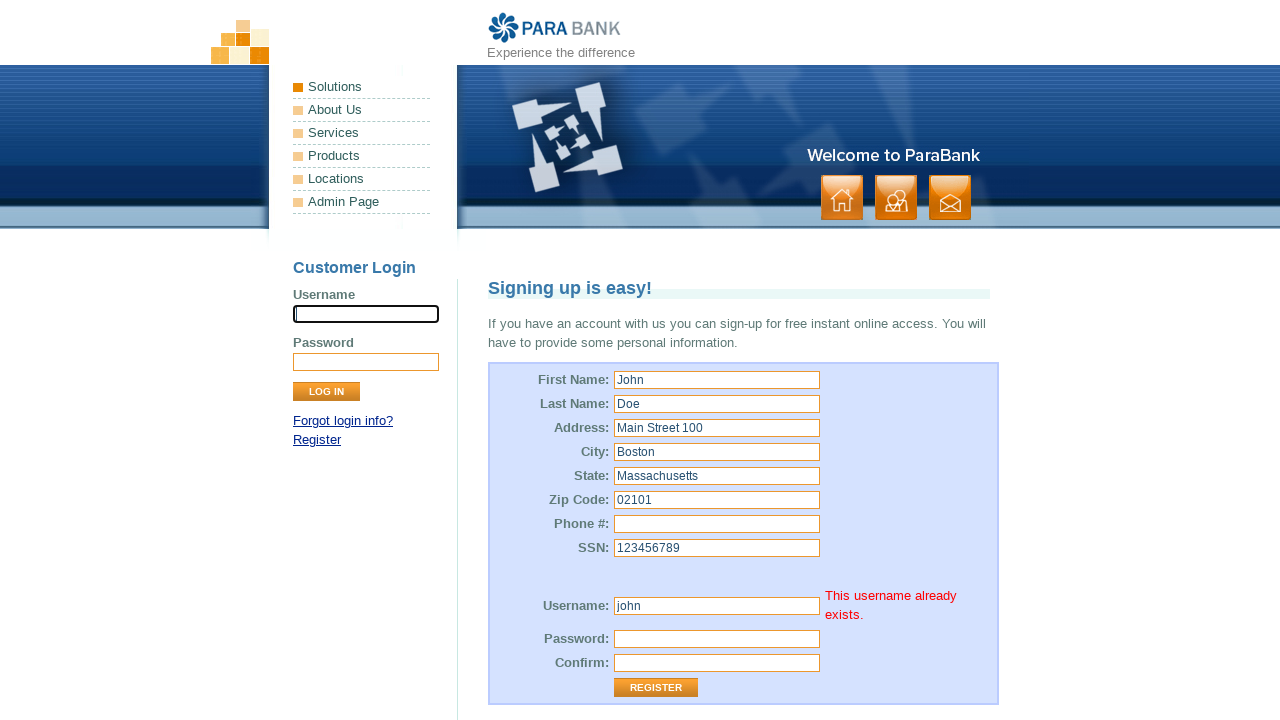

Waited for page to load after registration submission
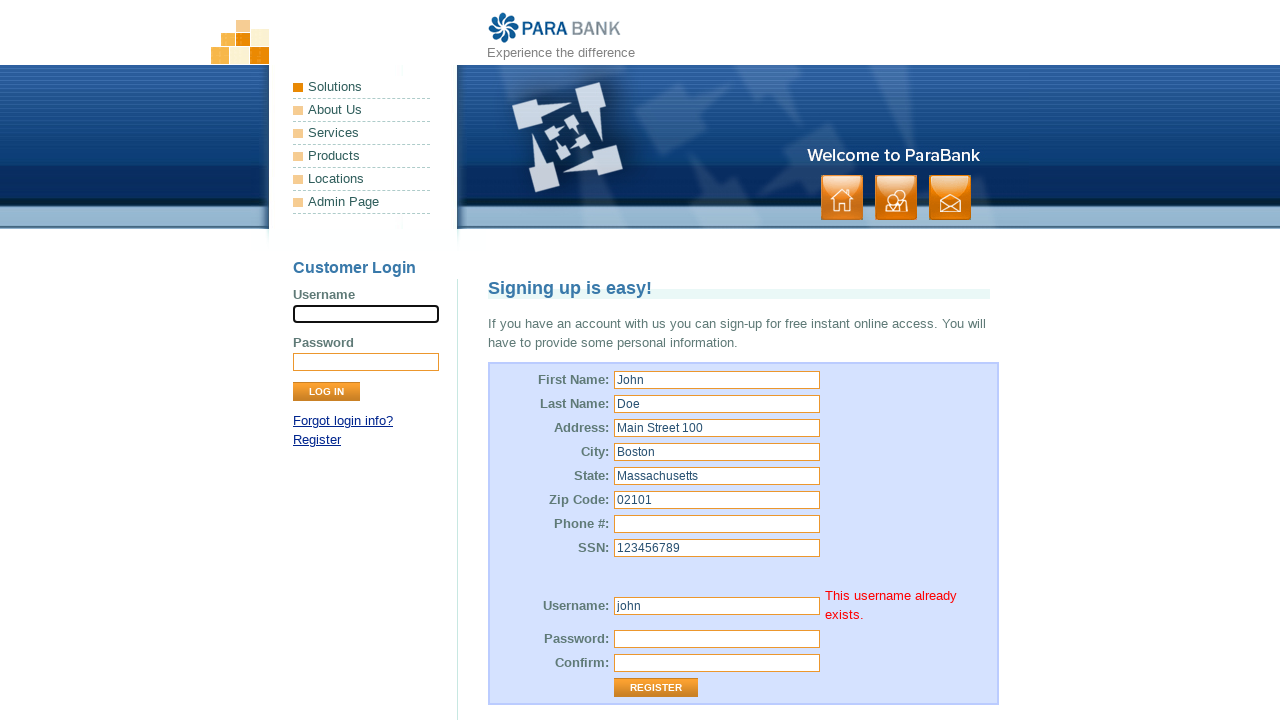

Confirmed error message for duplicate username appeared
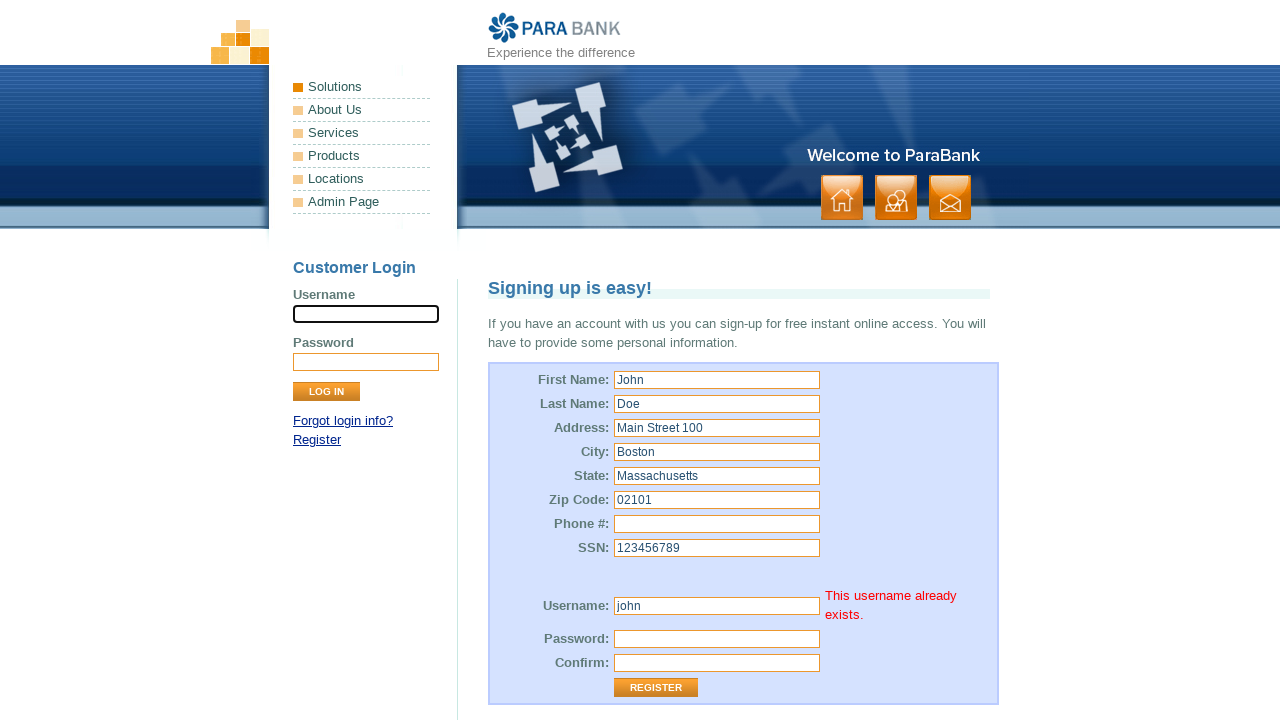

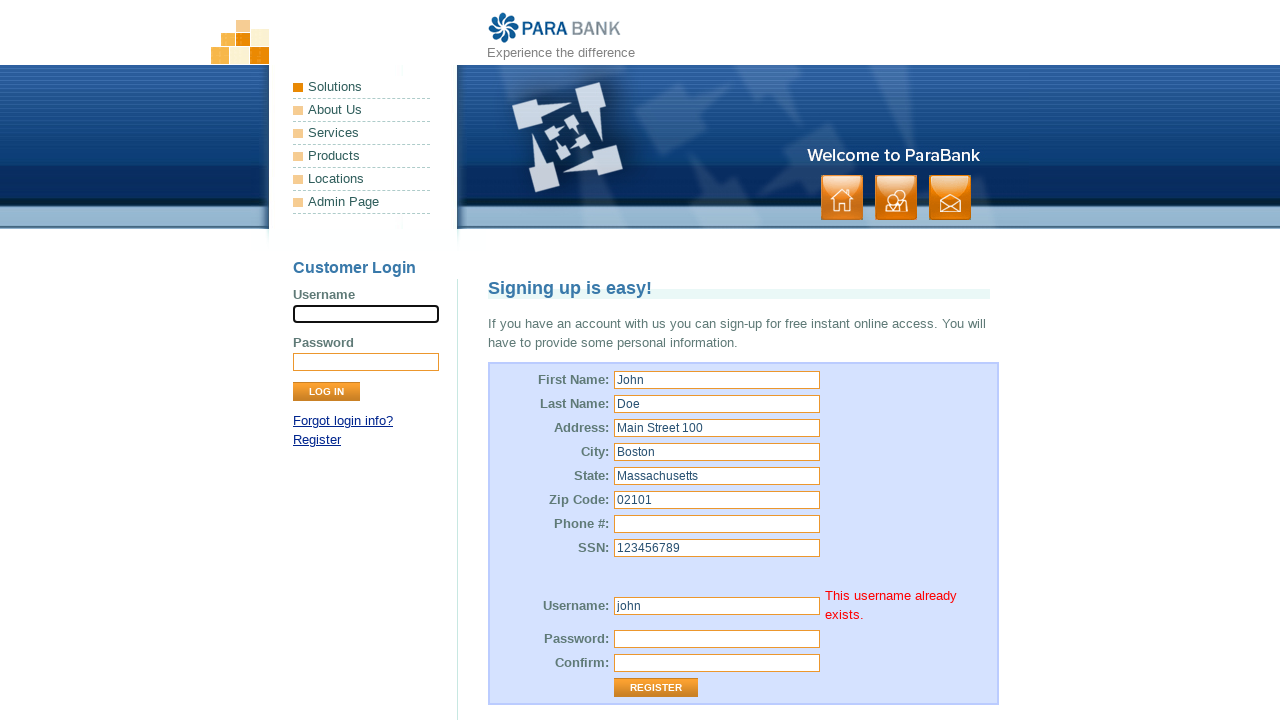